Tests checkbox functionality on a demo site by selecting multiple checkboxes (Selenium WebDriver, Java, TestNG, Functional Testing, Others) and unchecking the DevOps option

Starting URL: https://vinothqaacademy.com/demo-site/

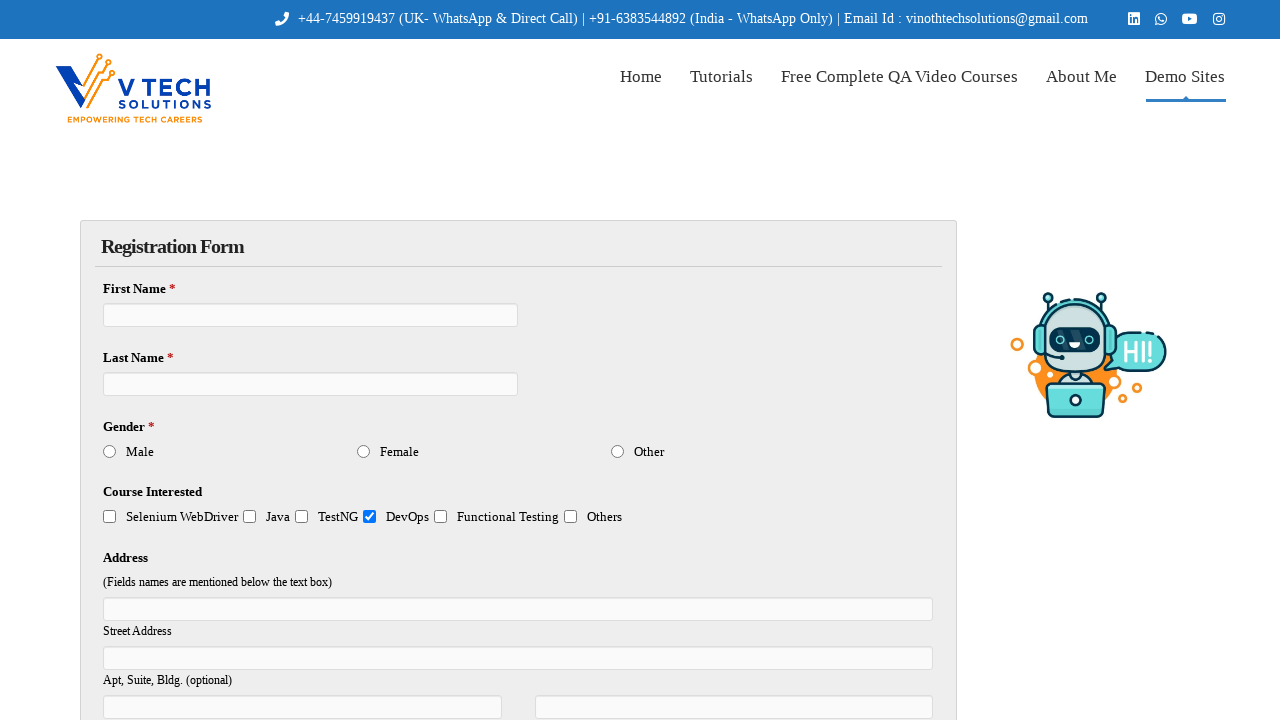

Located DevOps checkbox element
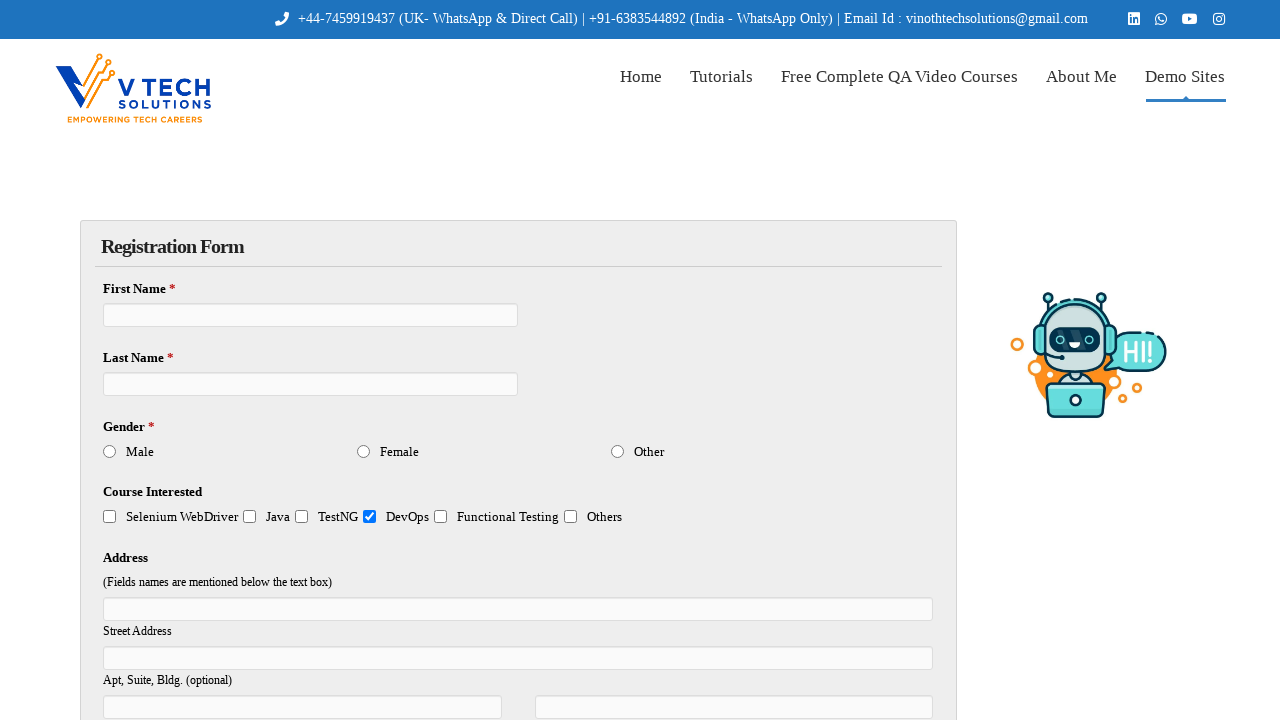

Located Selenium WebDriver checkbox element
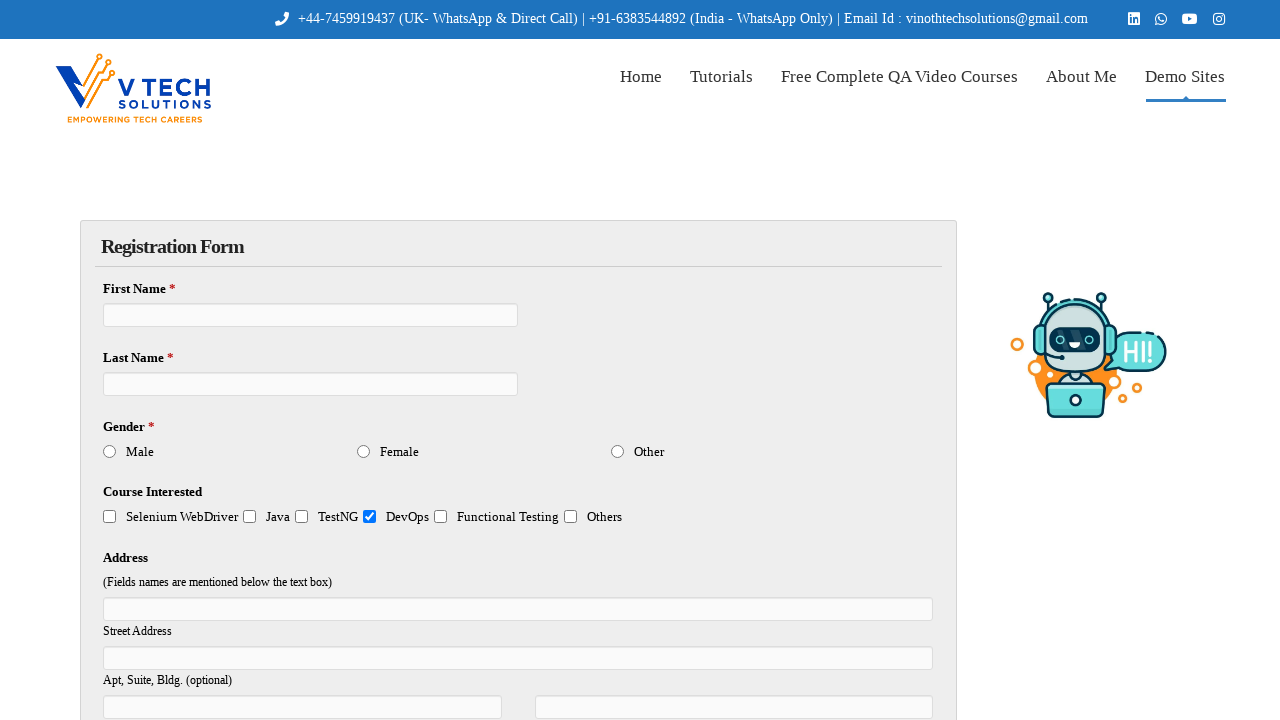

Located Java checkbox element
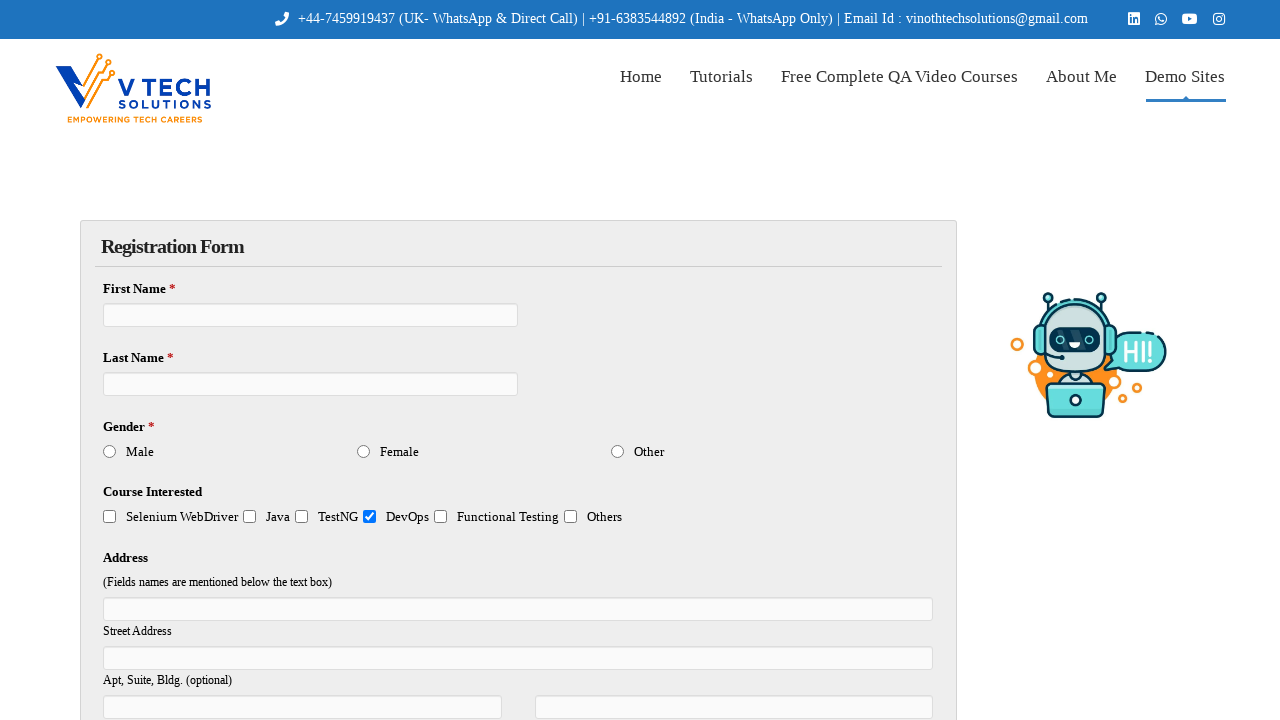

Located TestNG checkbox element
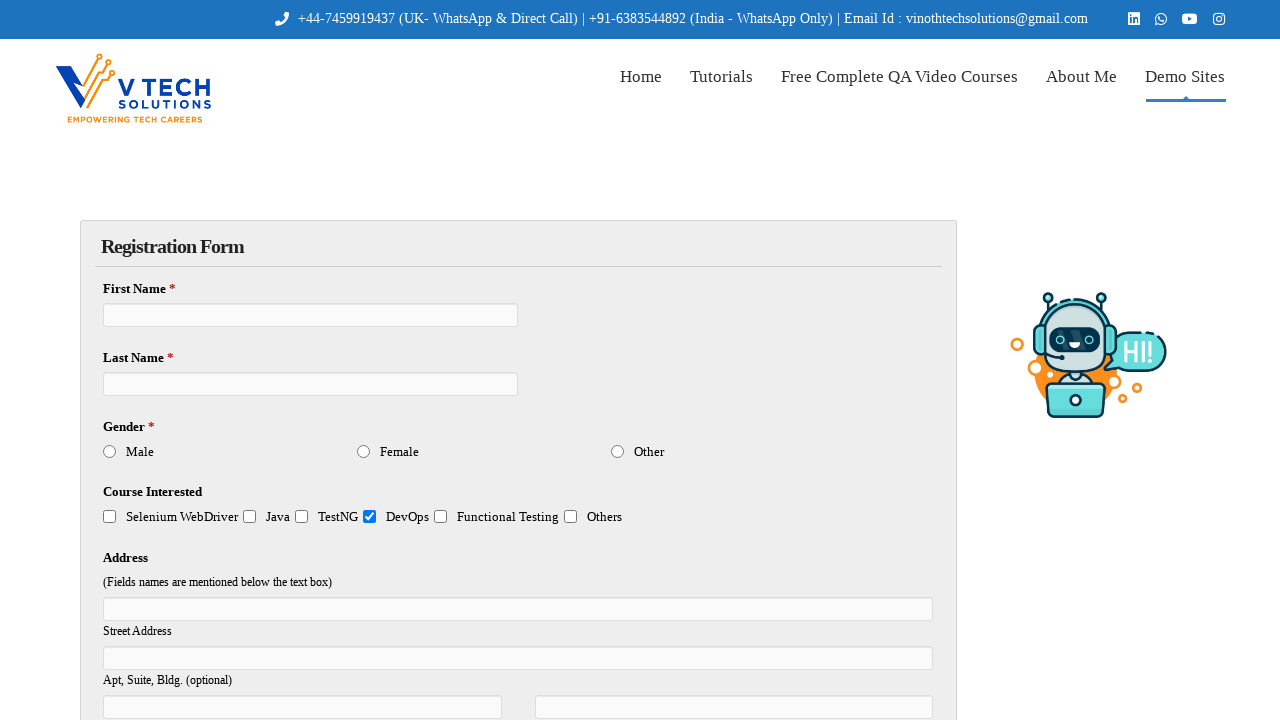

Located Functional Testing checkbox element
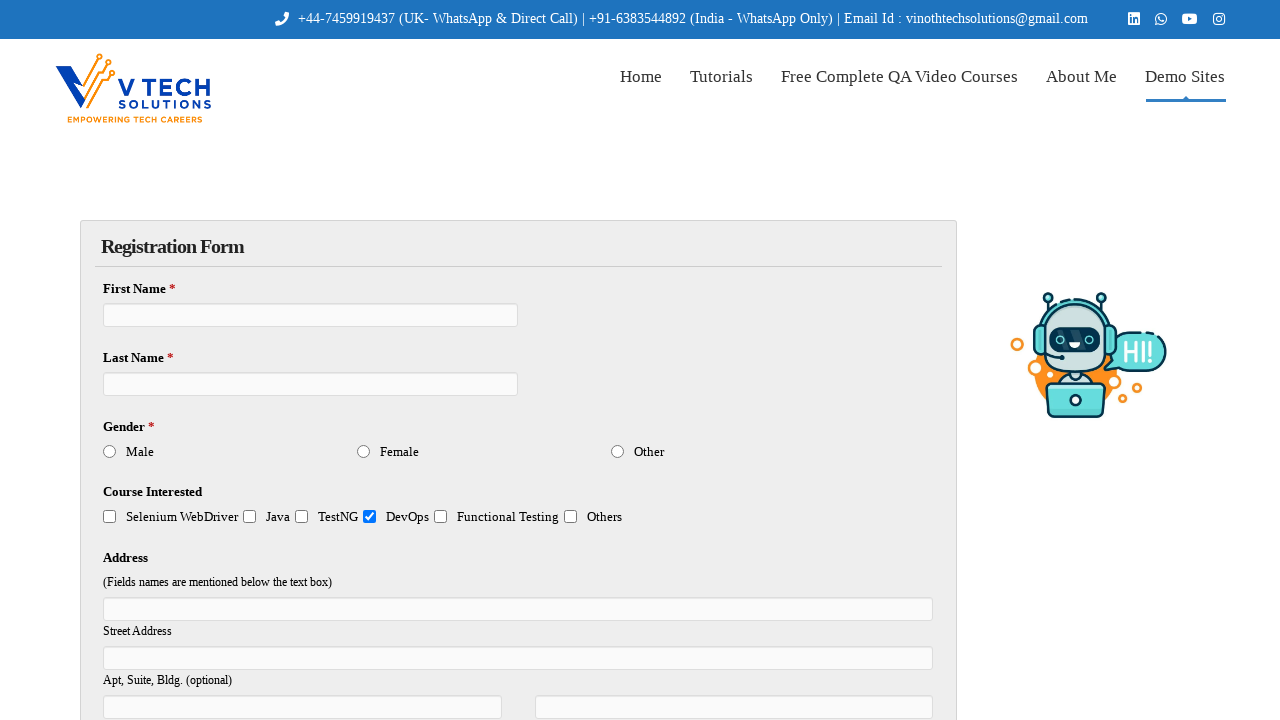

Located Others checkbox element
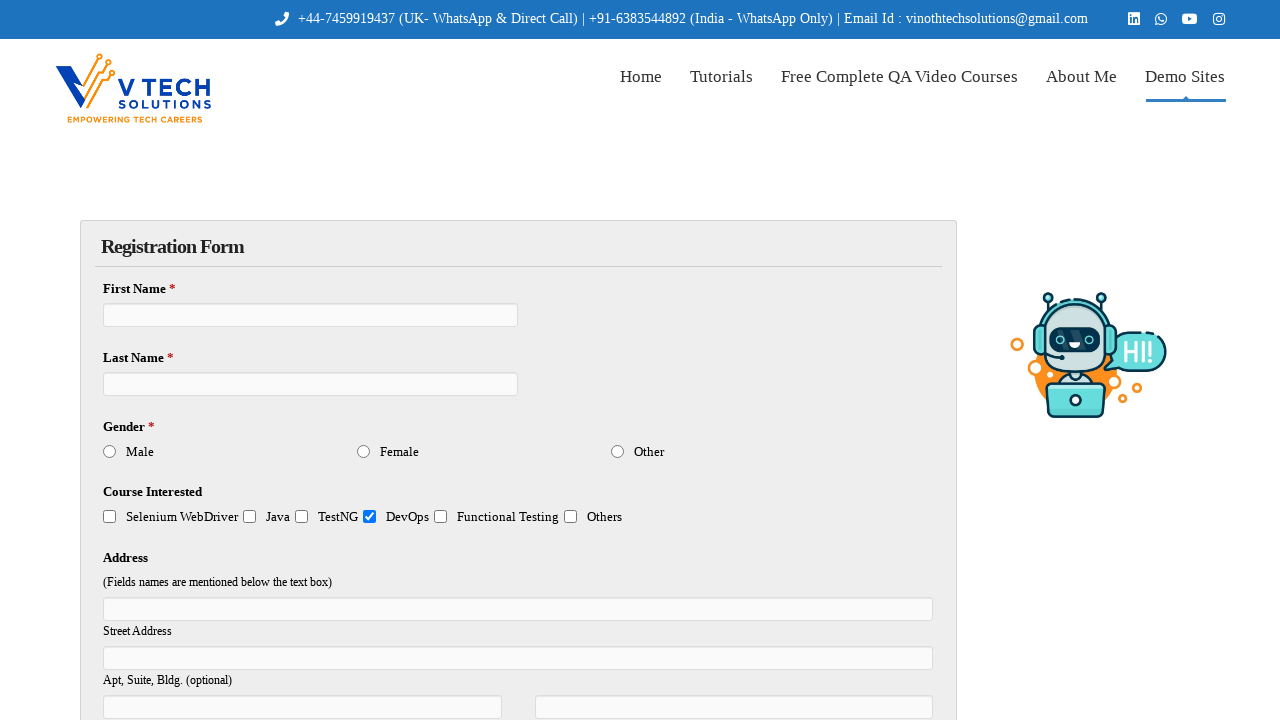

Checked if Selenium WebDriver checkbox is selected
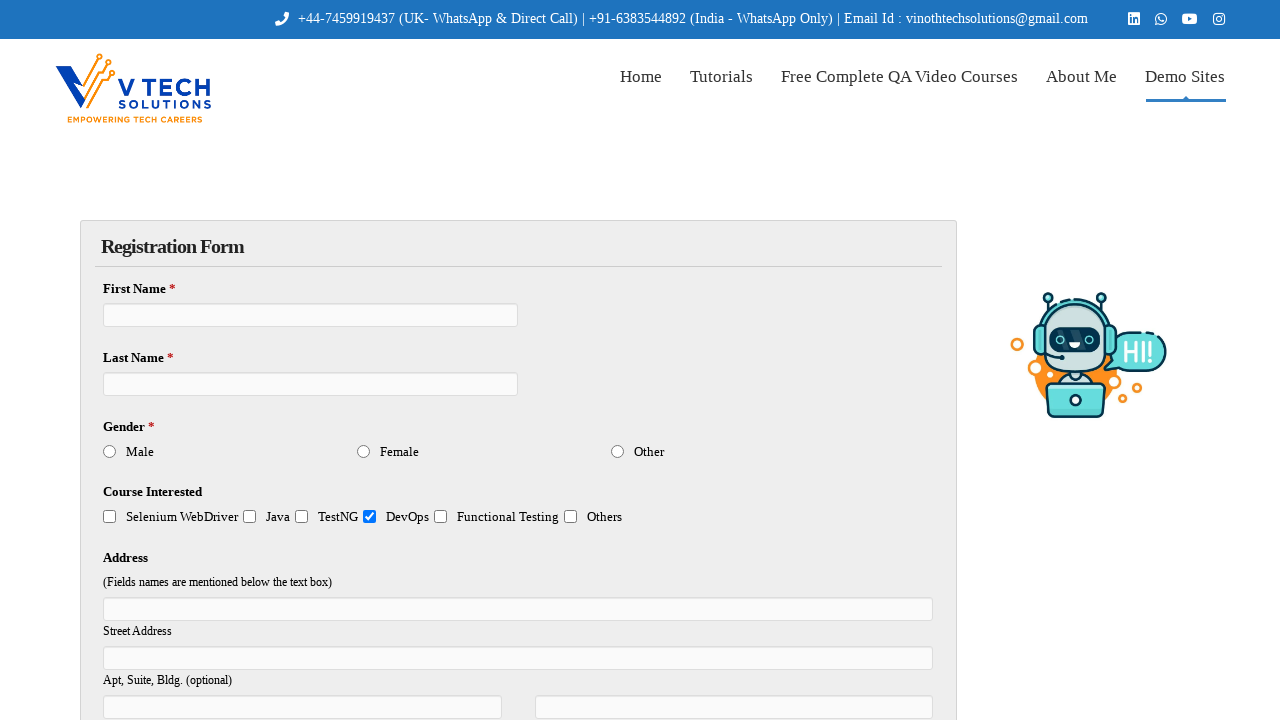

Checked if Java checkbox is selected
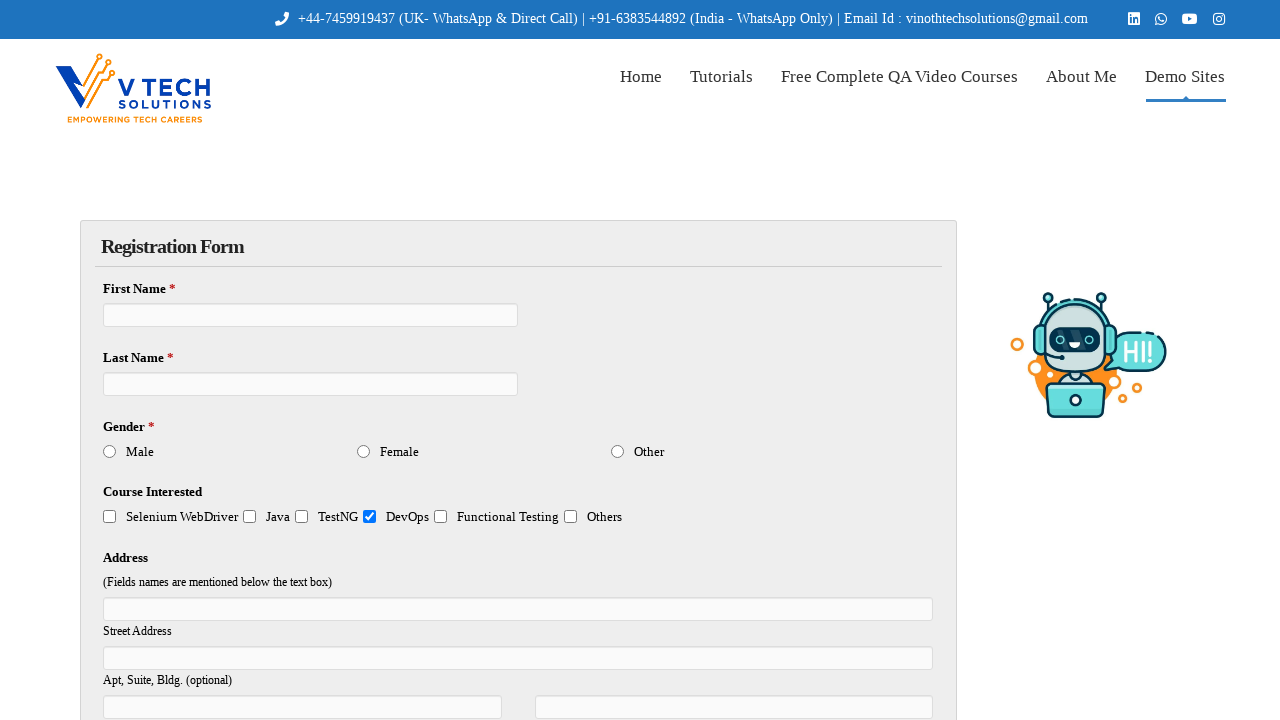

Checked if TestNG checkbox is selected
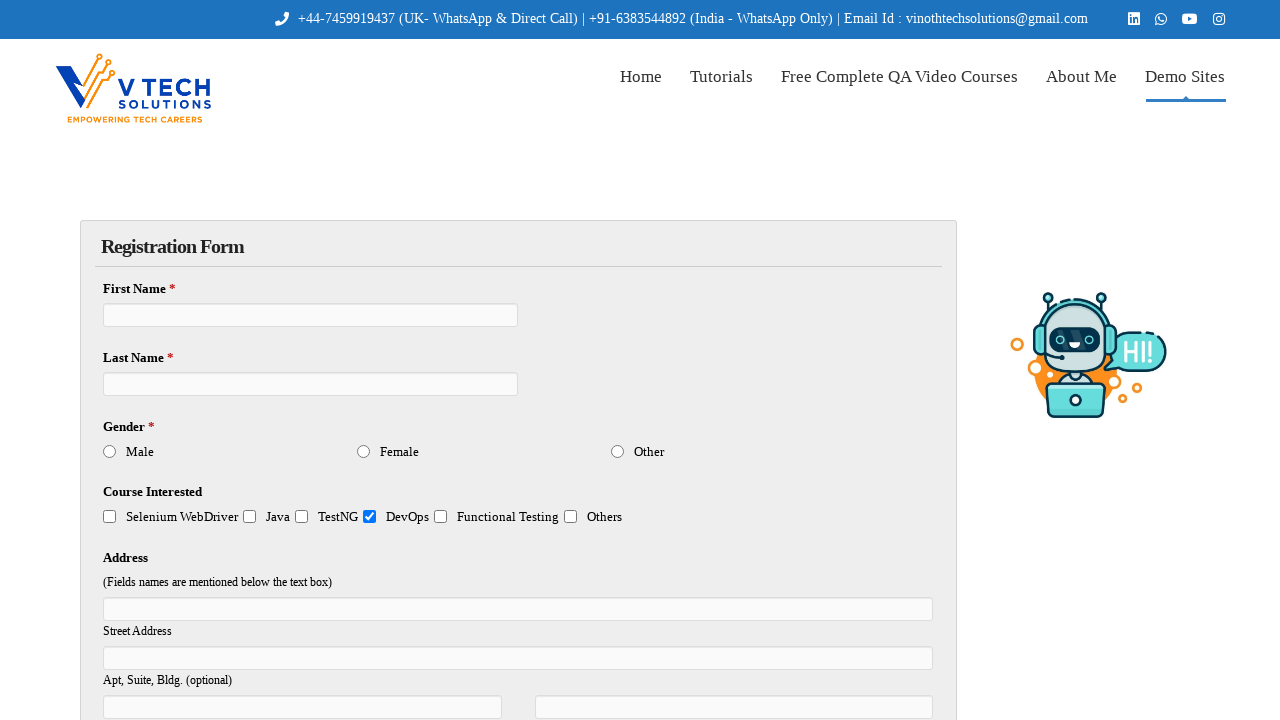

Checked if Functional Testing checkbox is selected
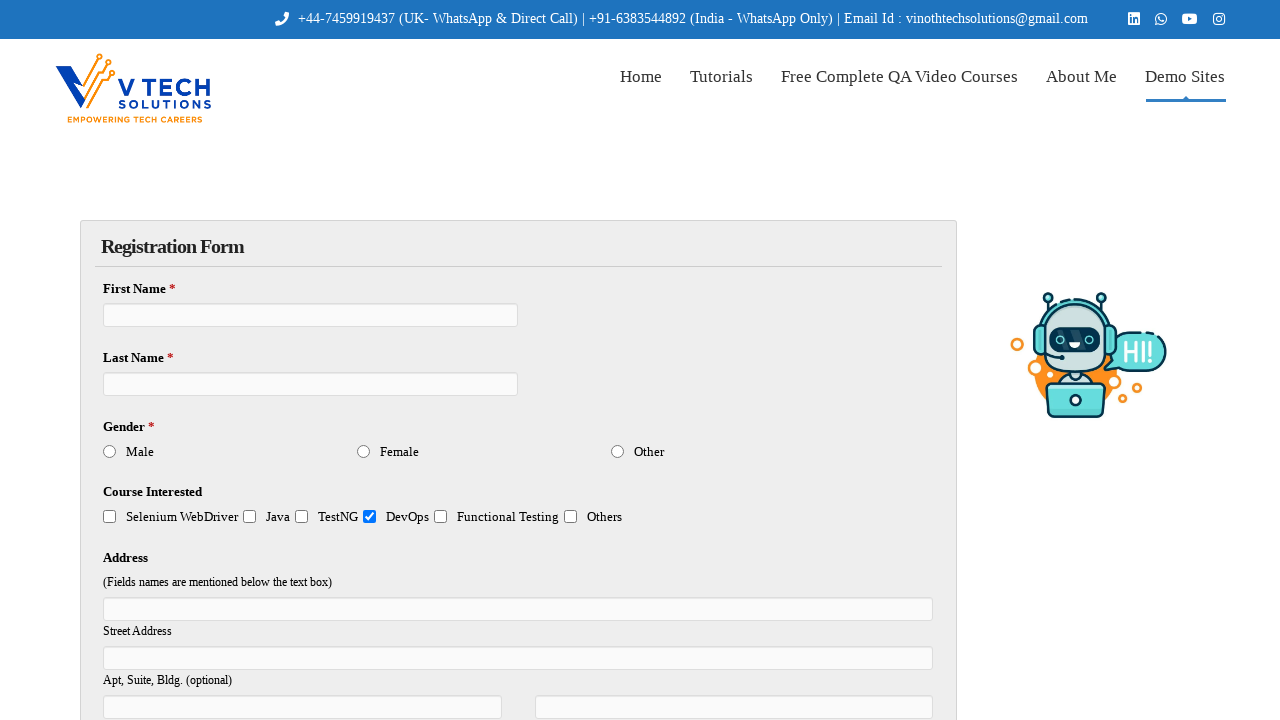

Checked if Others checkbox is selected
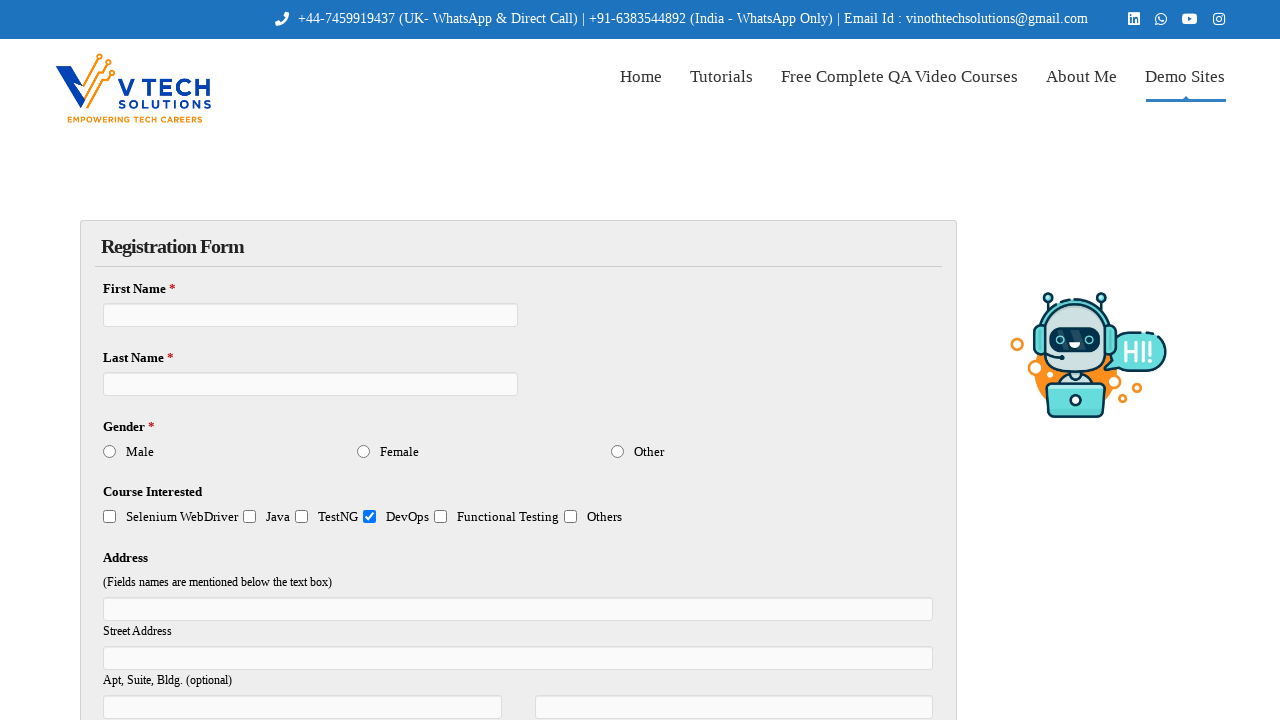

Checked if DevOps checkbox is selected
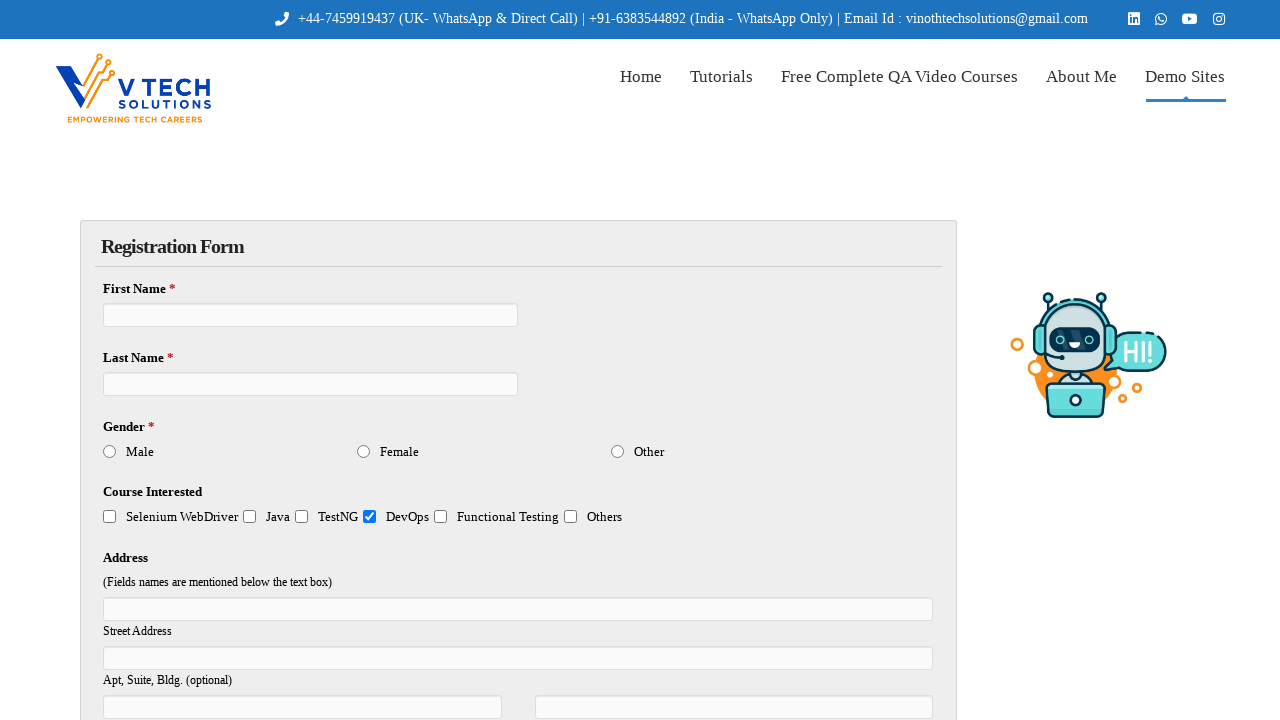

Selected Selenium WebDriver checkbox at (110, 517) on internal:label="Selenium WebDriver"s
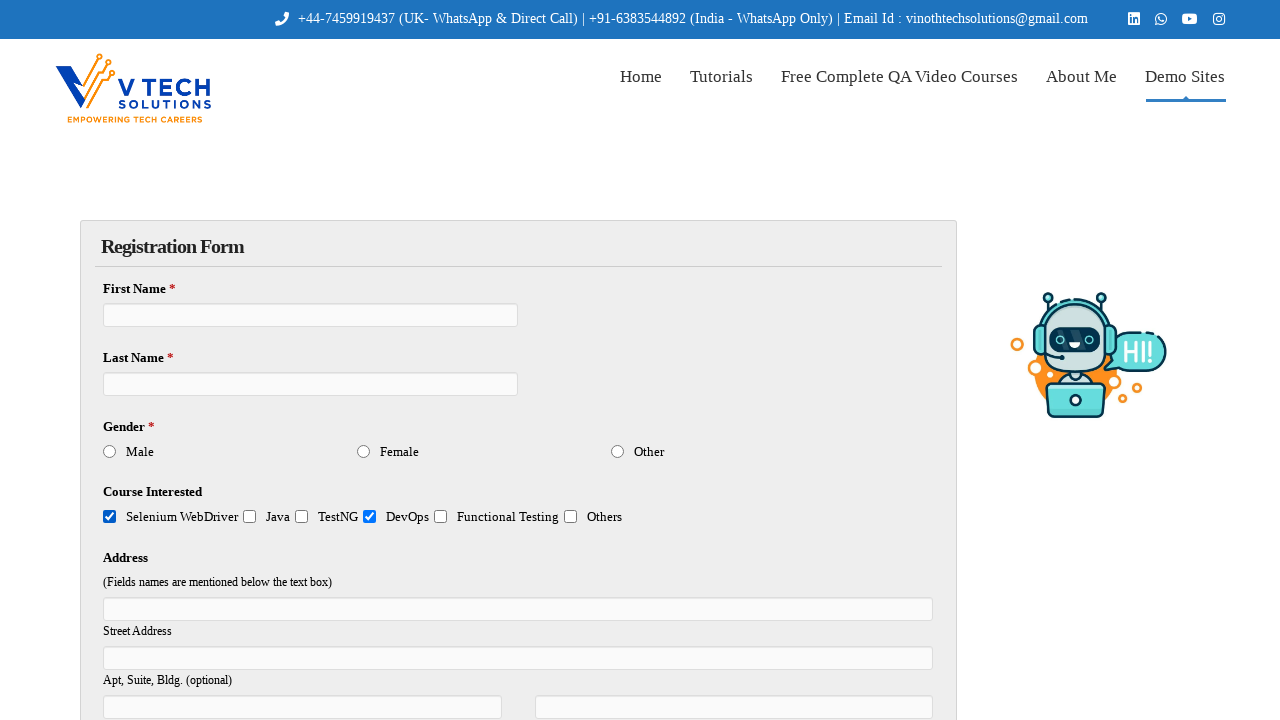

Selected Java checkbox at (250, 517) on internal:label="Java"s
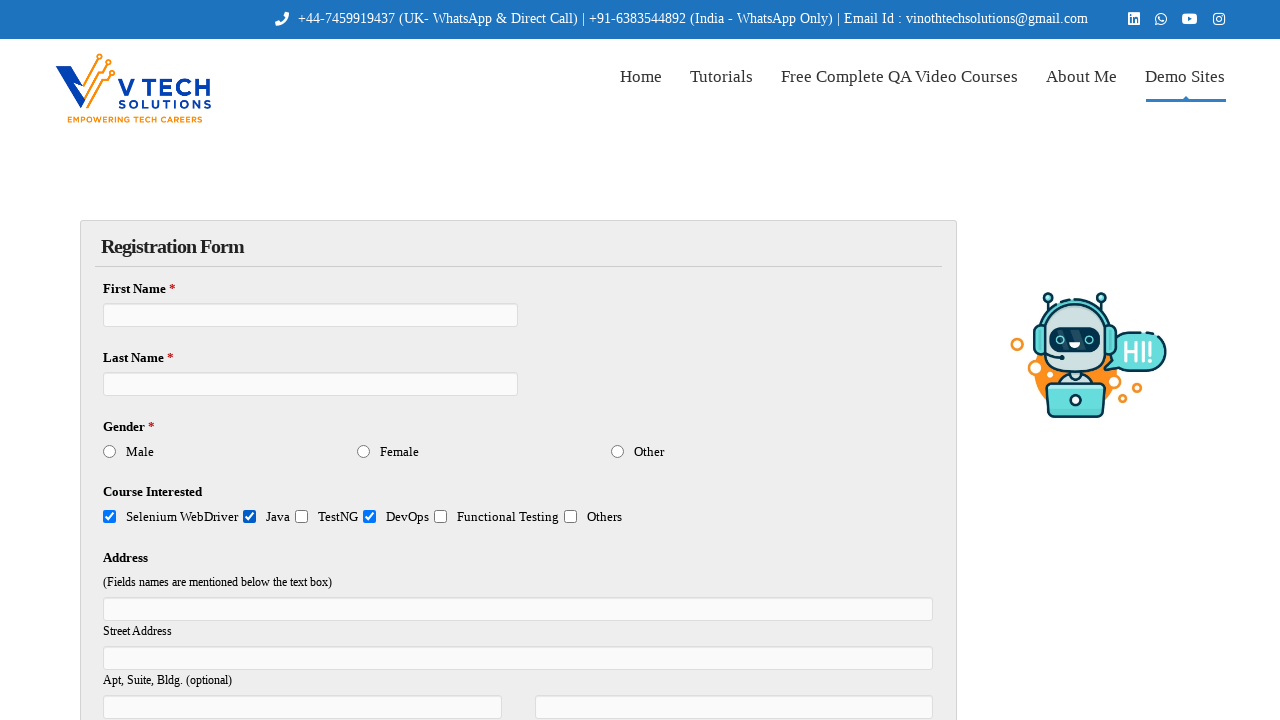

Selected TestNG checkbox at (302, 517) on internal:label="TestNG"s
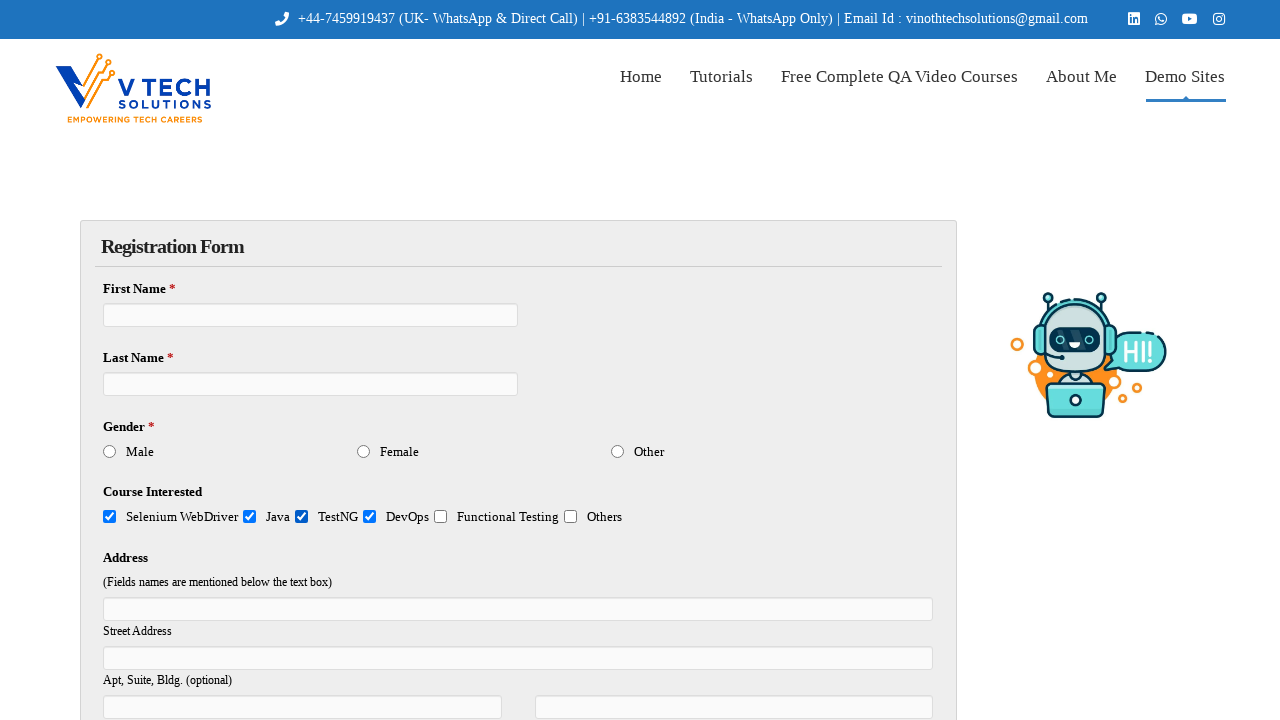

Selected Functional Testing checkbox at (441, 517) on internal:label="Functional Testing"s
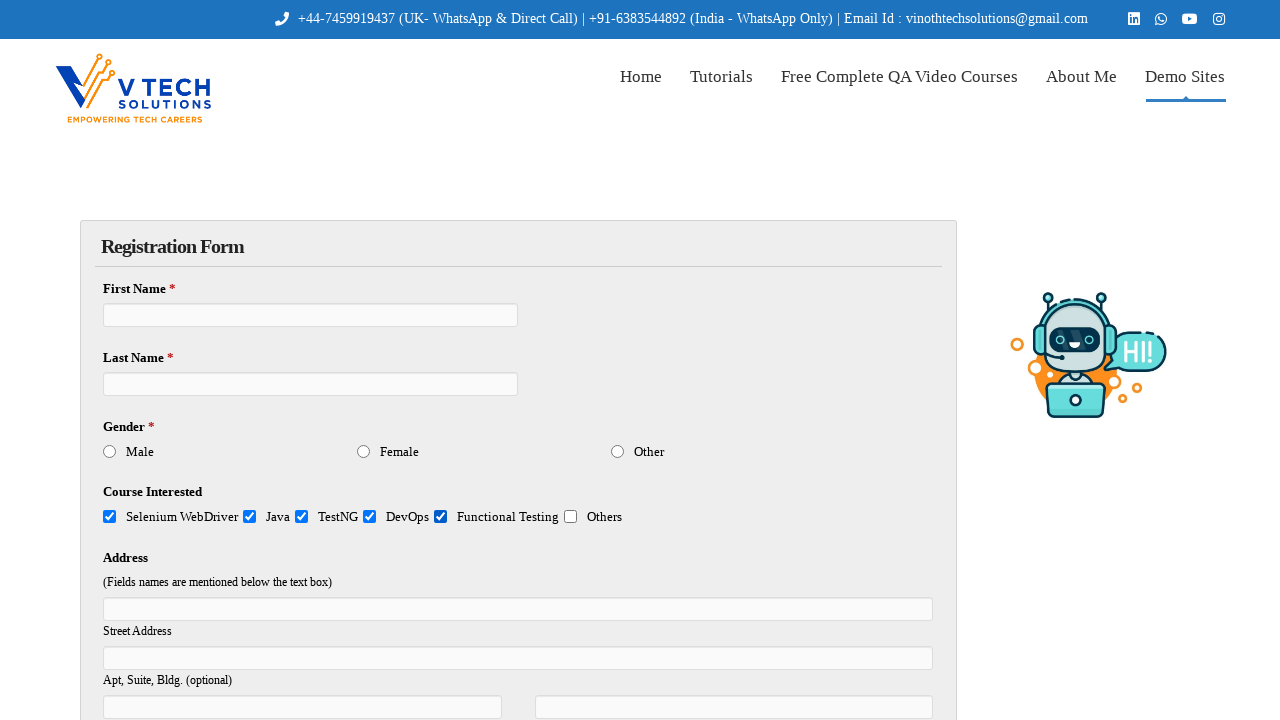

Selected Others checkbox at (571, 517) on internal:label="Others"s
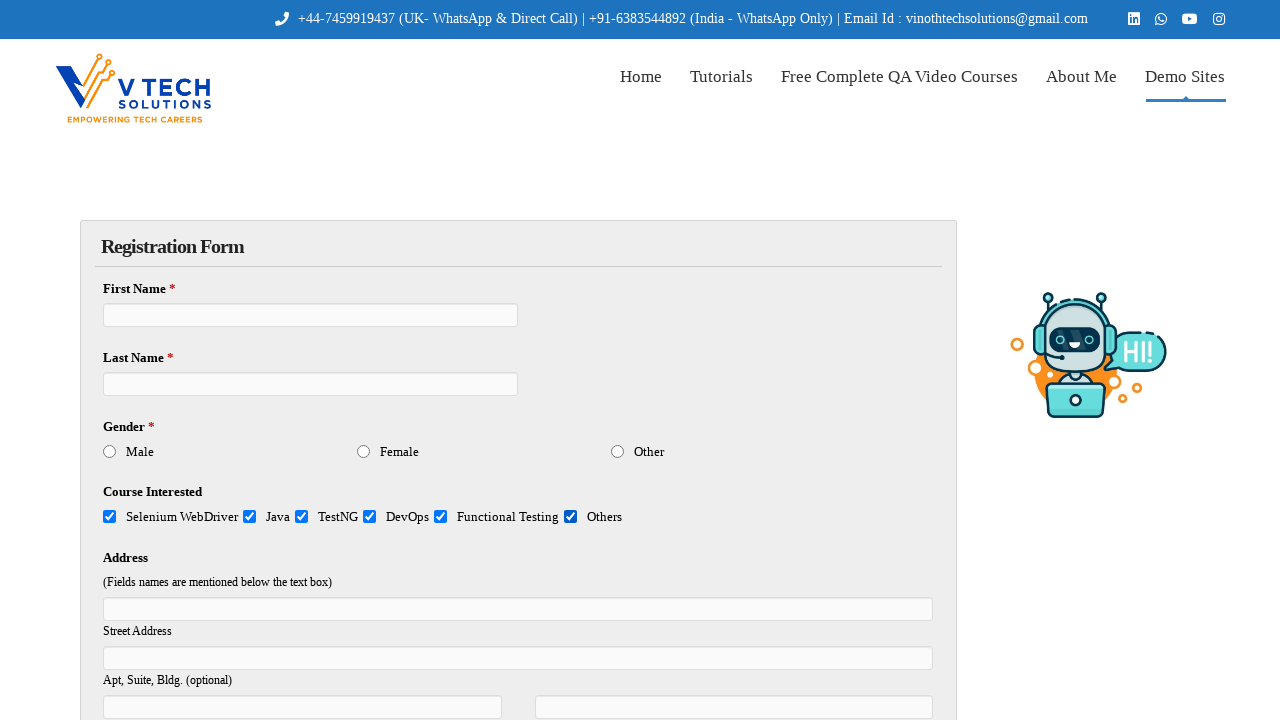

Unchecked DevOps checkbox at (370, 517) on internal:label="DevOps"s
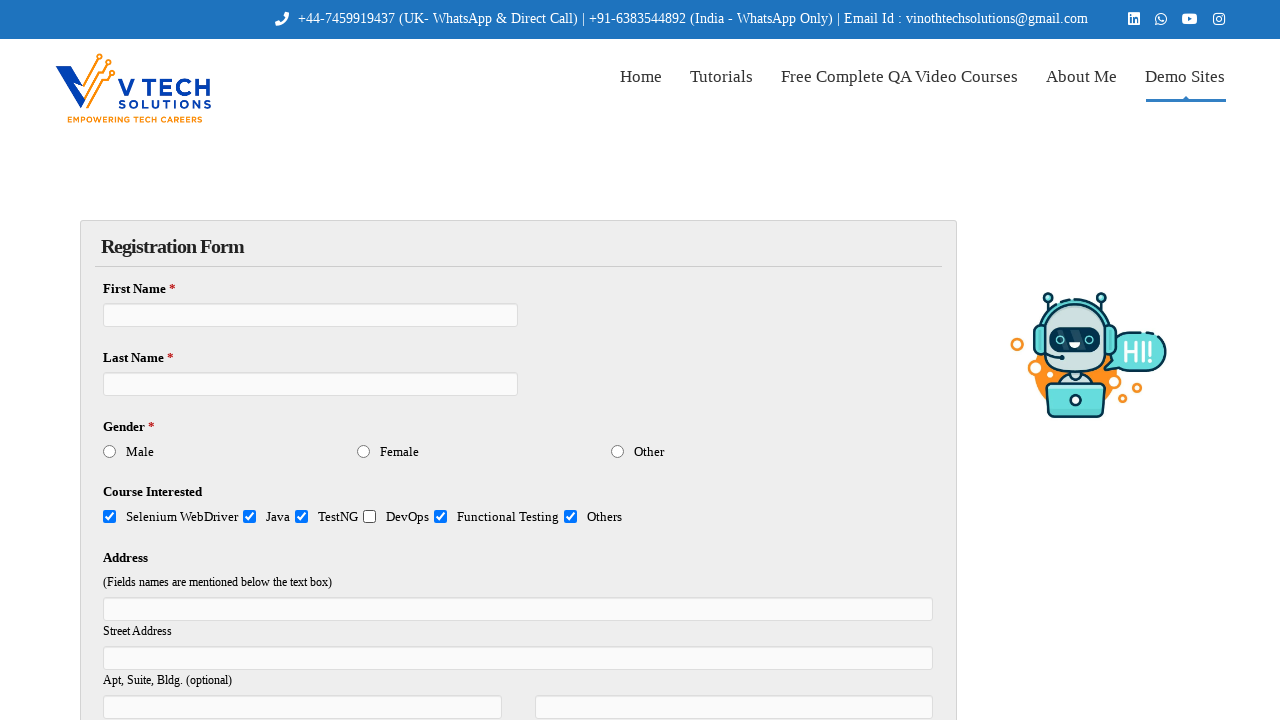

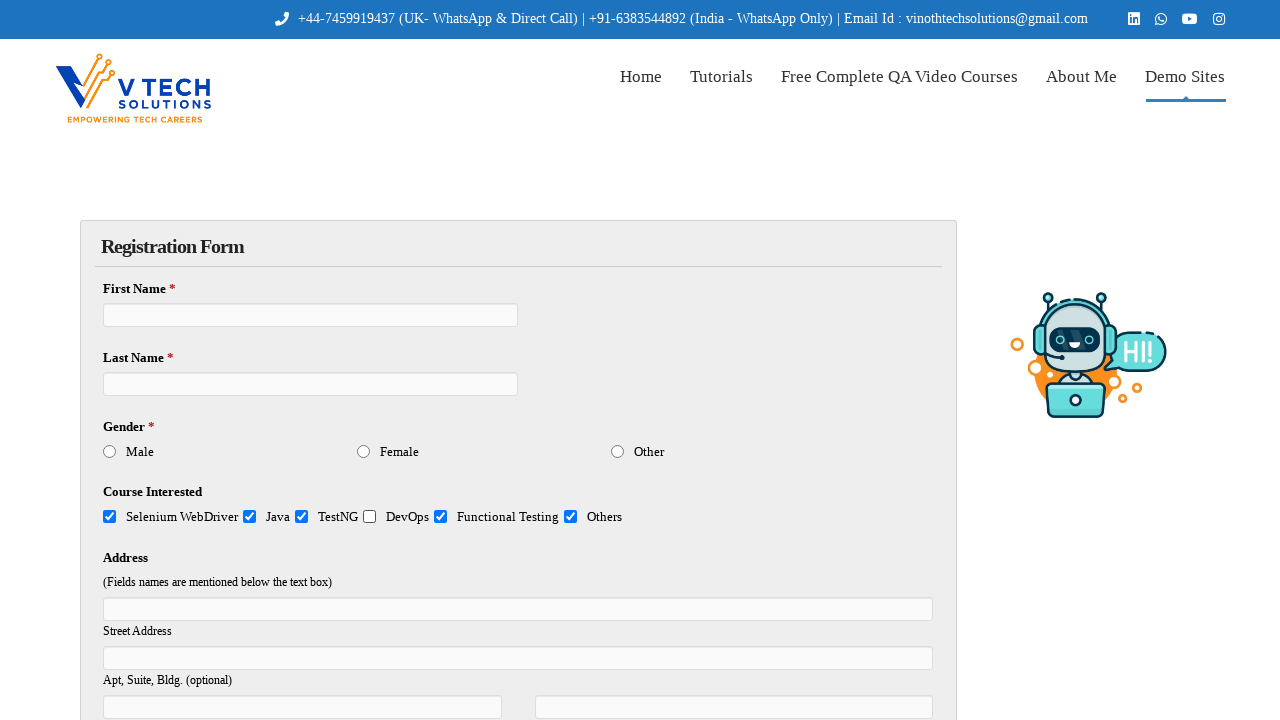